Clicks on the input tab link to navigate to the input page

Starting URL: https://the-internet.herokuapp.com/

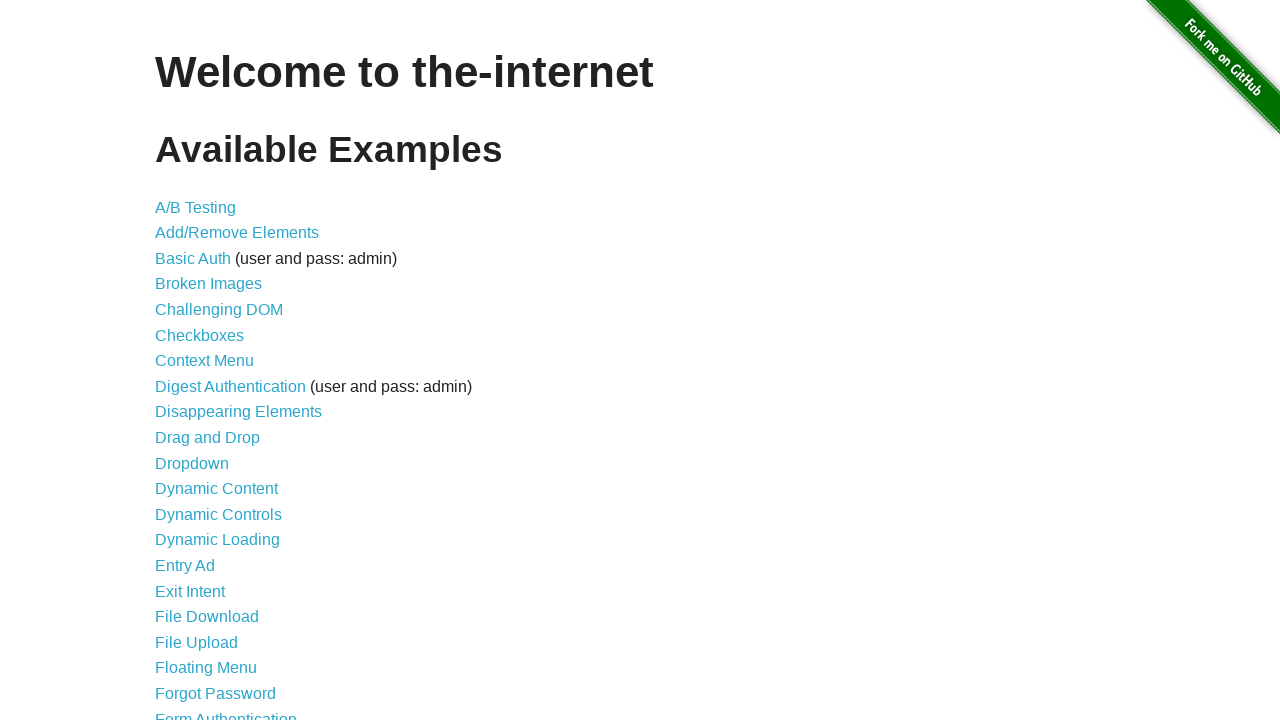

Navigated to the-internet.herokuapp.com home page
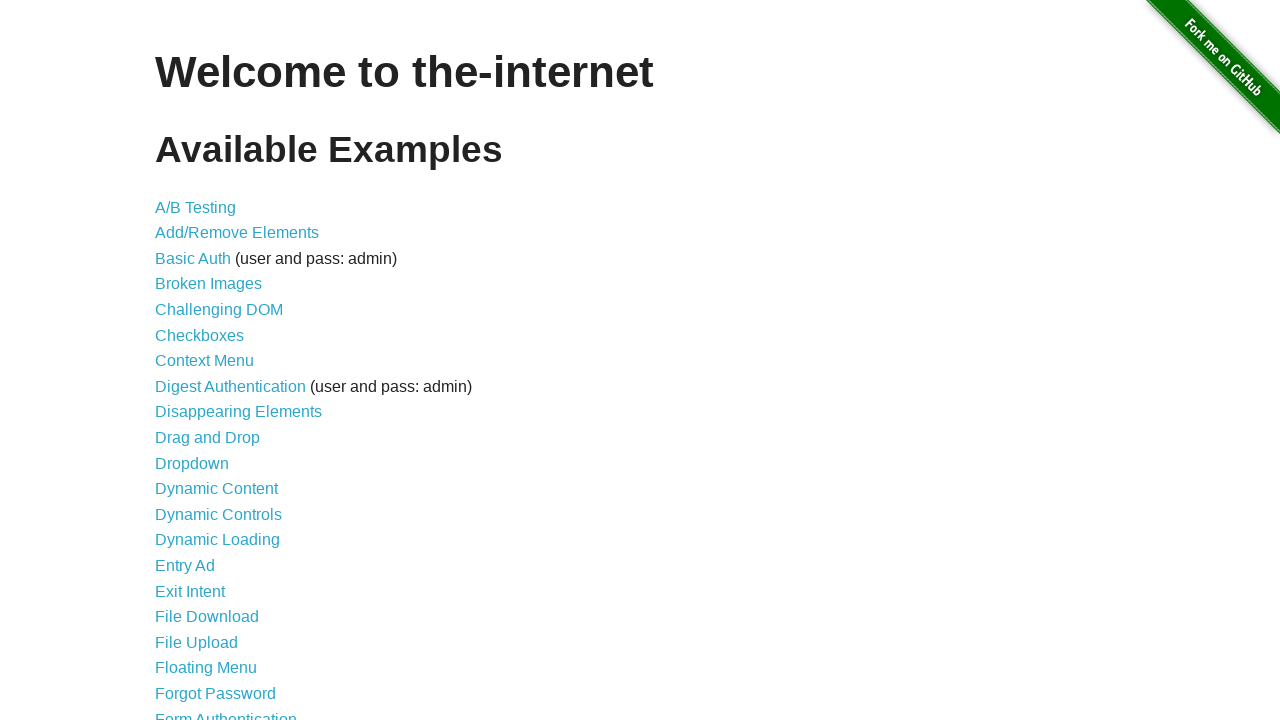

Clicked on the input tab link to navigate to the input page at (176, 361) on xpath=//*[@id="content"]/ul/li[27]/a
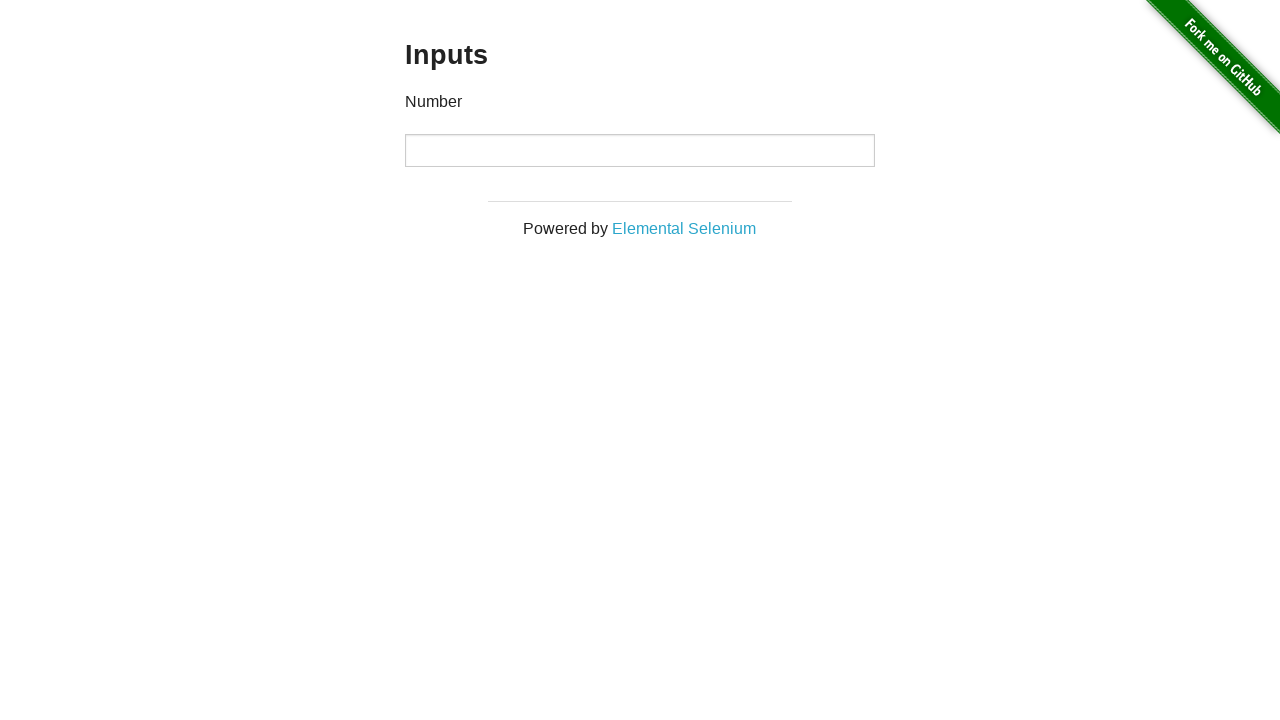

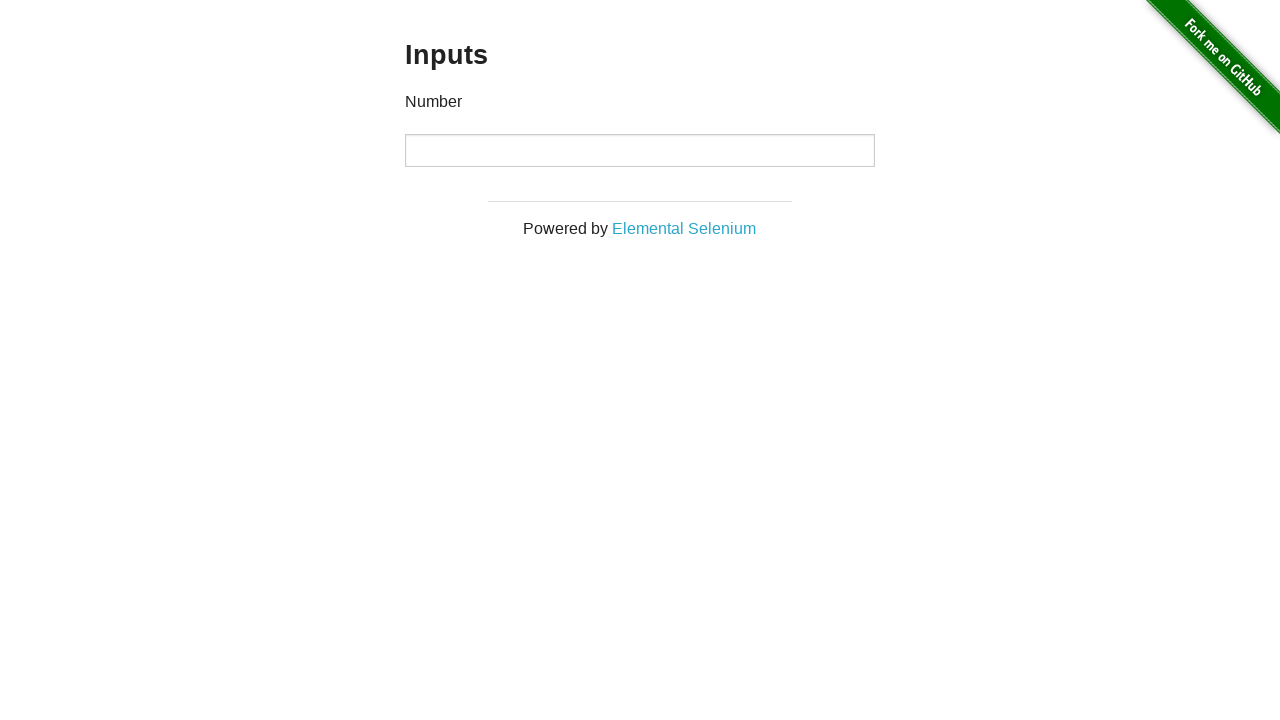